Tests drag and drop functionality by dragging an element from source to target location

Starting URL: https://jqueryui.com/resources/demos/droppable/default.html

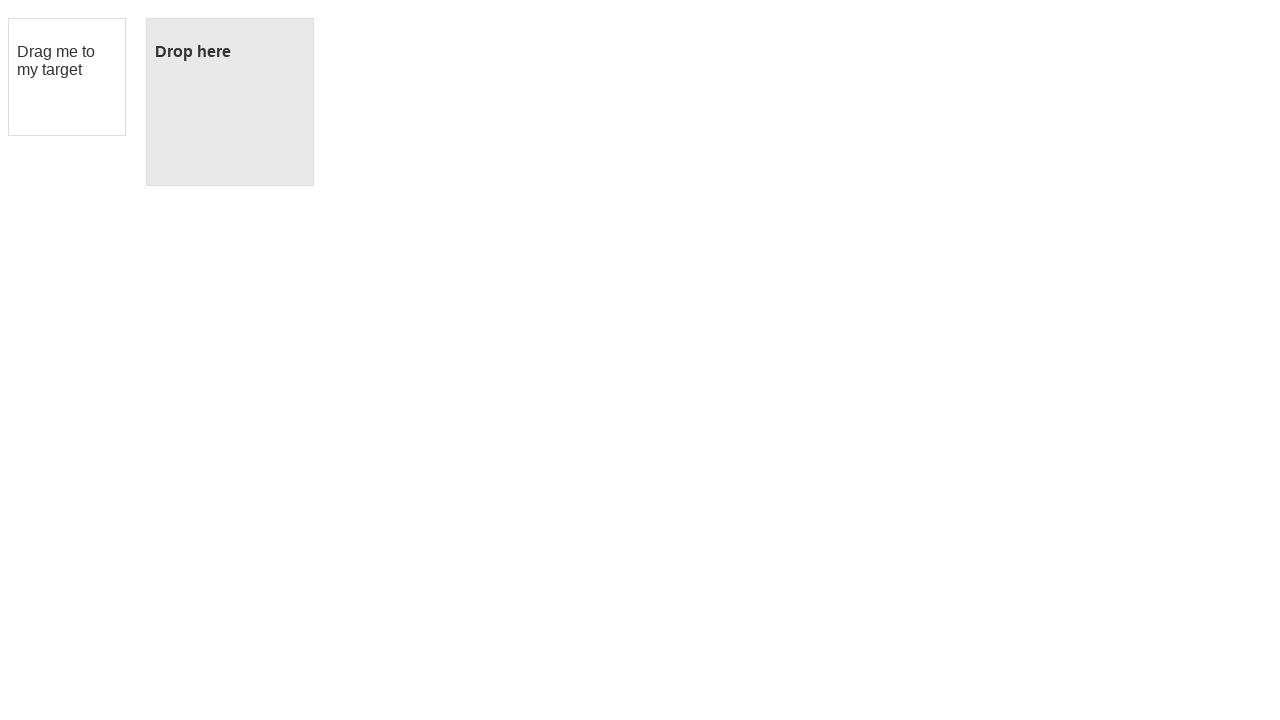

Located the draggable source element (#draggable)
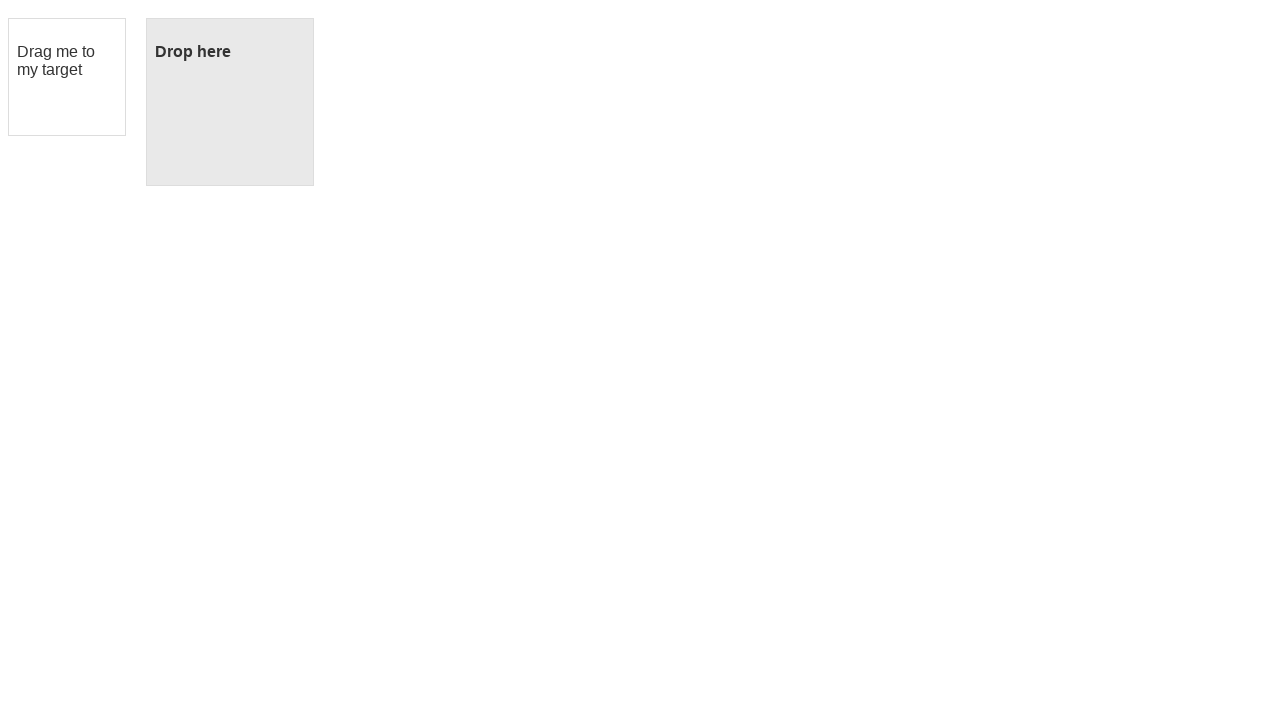

Located the droppable target element (#droppable)
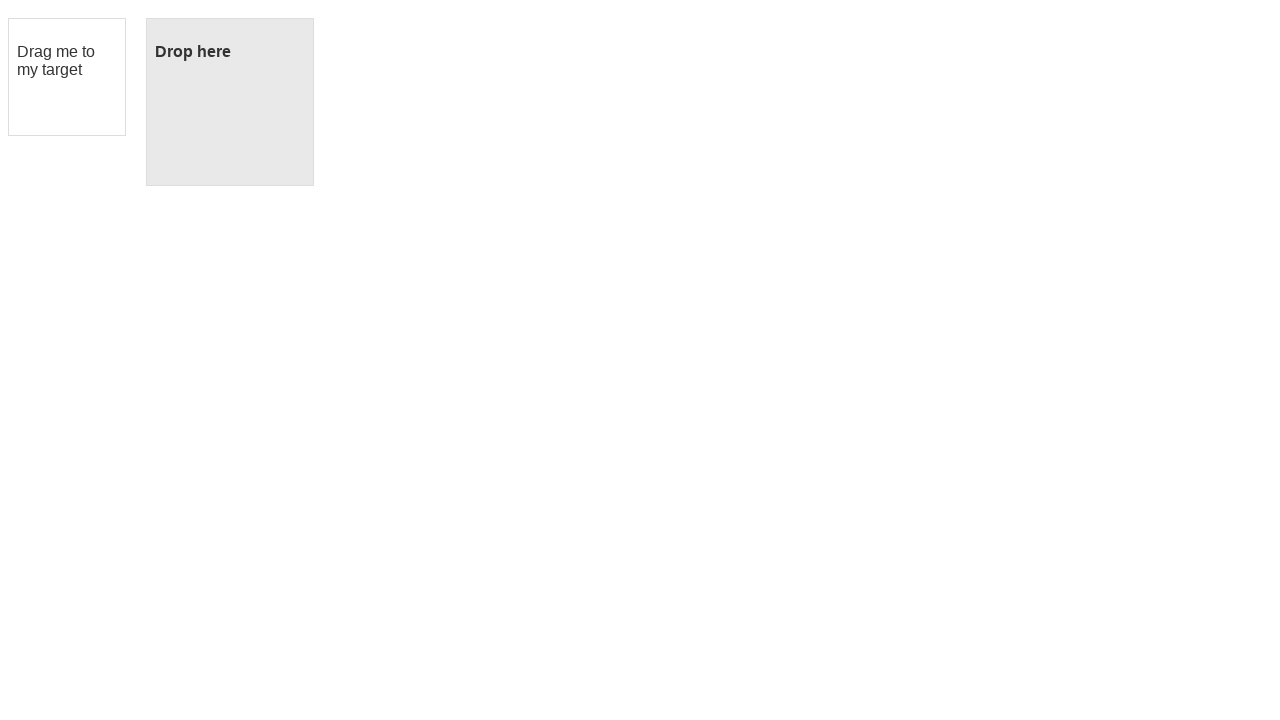

Dragged element from source to target location at (230, 102)
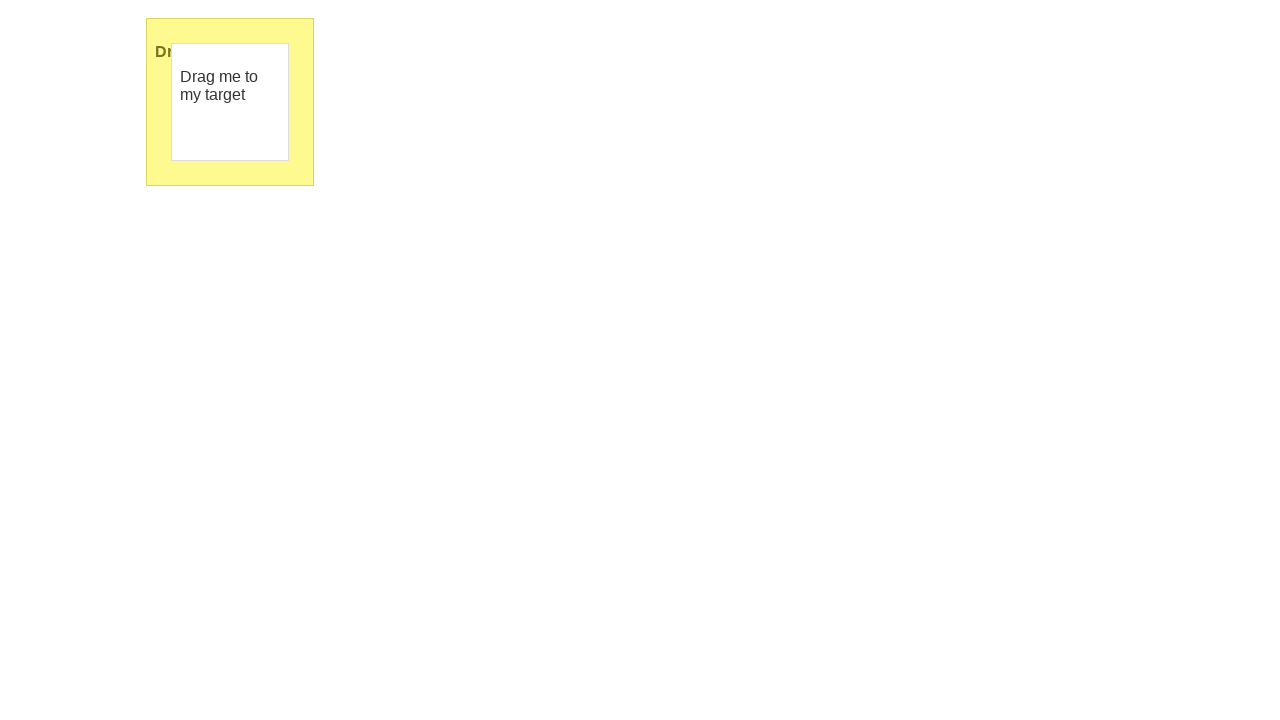

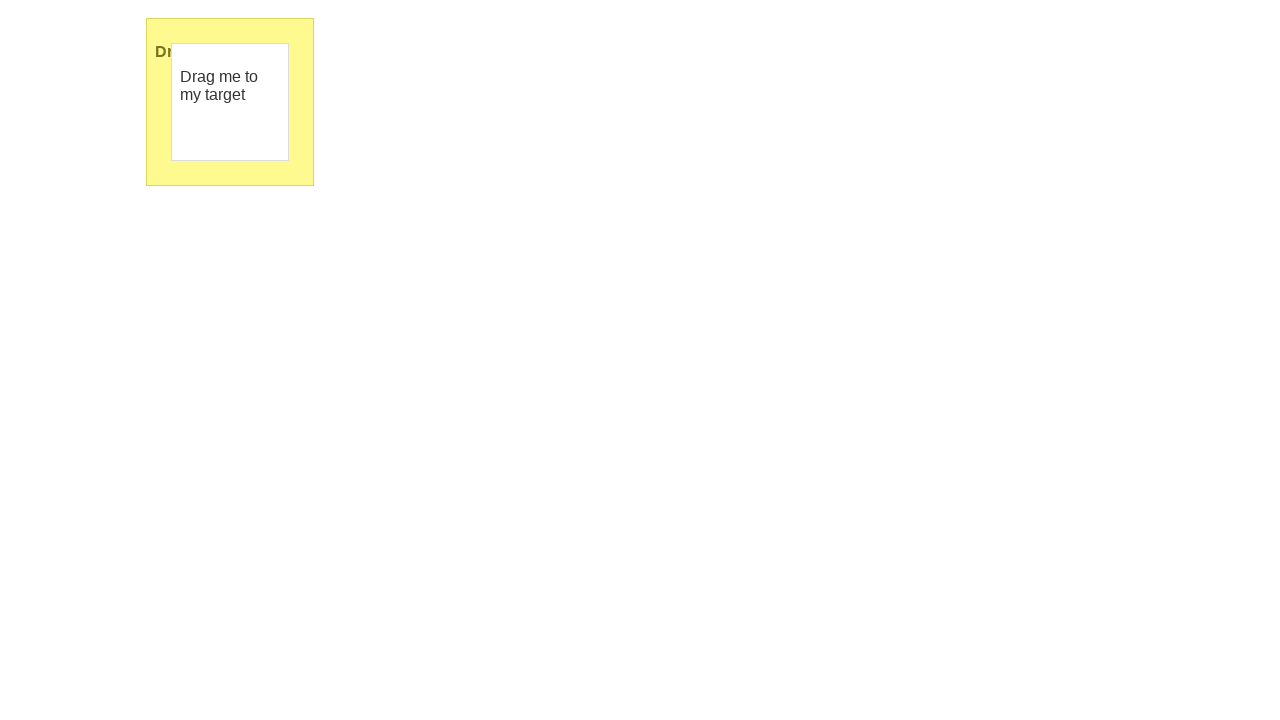